Tests a simple form by filling in first name, last name, city, and country fields using different locator strategies, then submits the form

Starting URL: http://suninjuly.github.io/simple_form_find_task.html

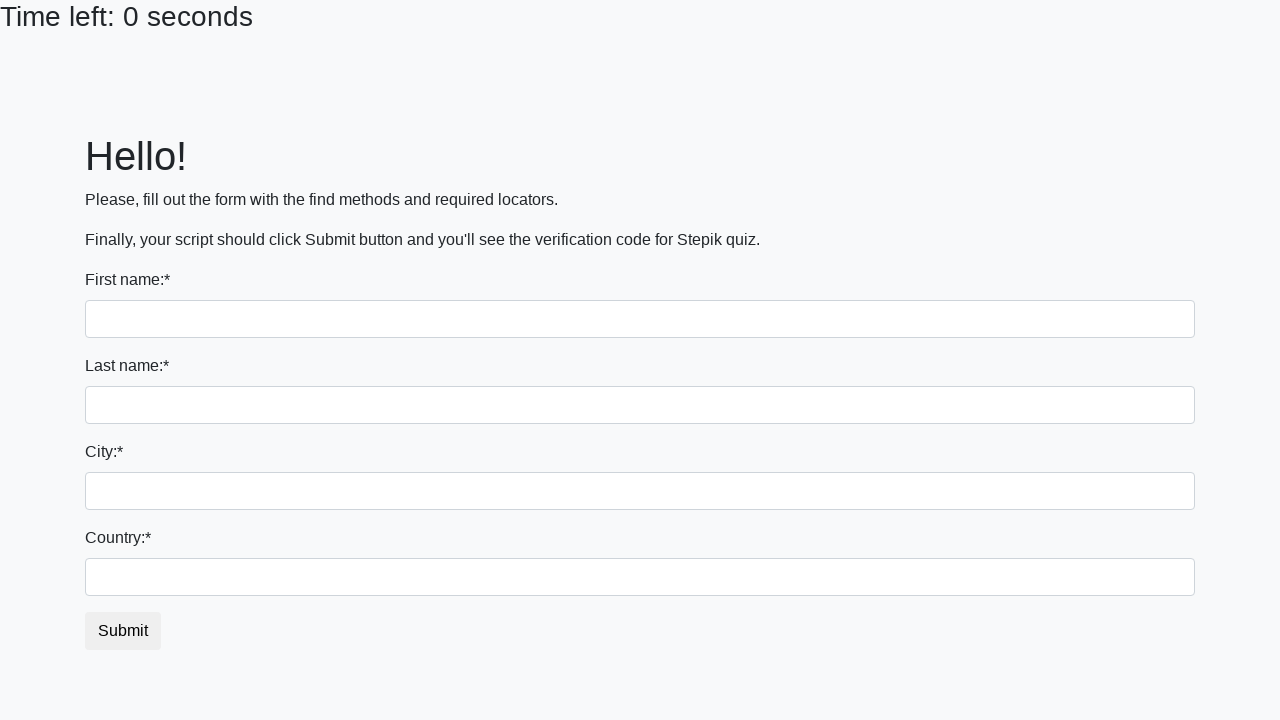

Filled first name field with 'Ivan' using tag name selector on input
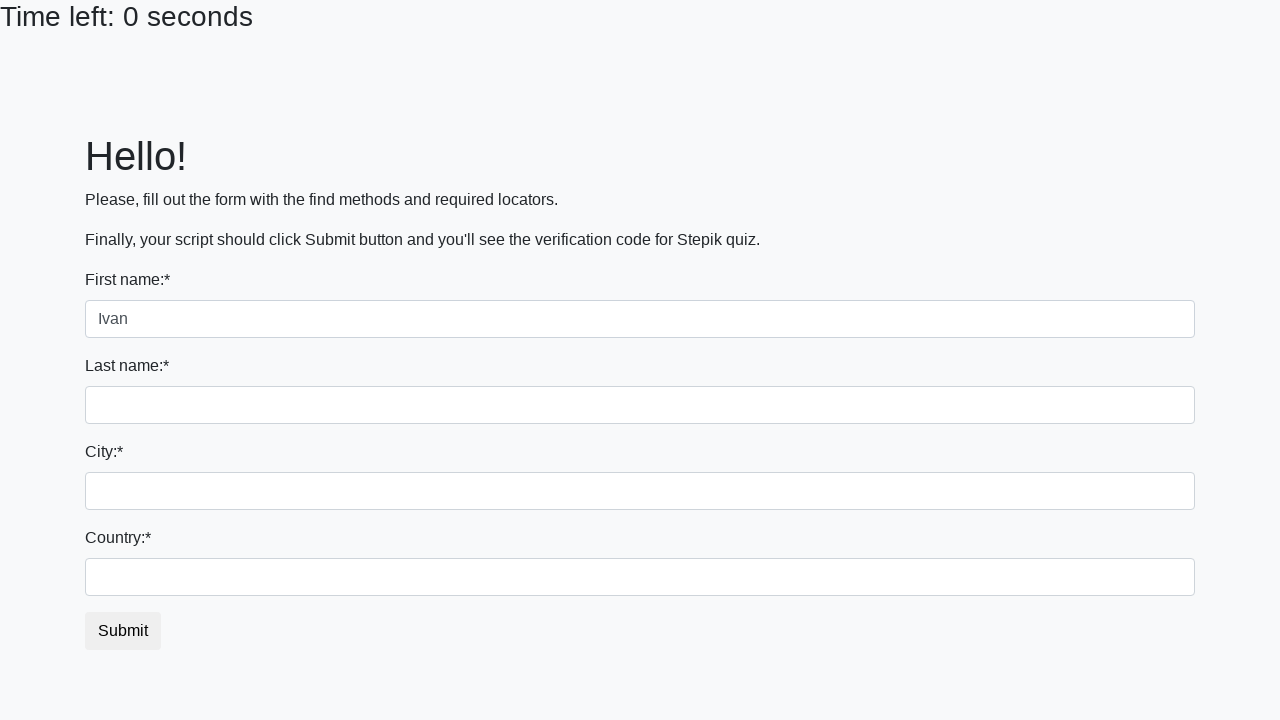

Filled last name field with 'Petrov' using name attribute selector on input[name='last_name']
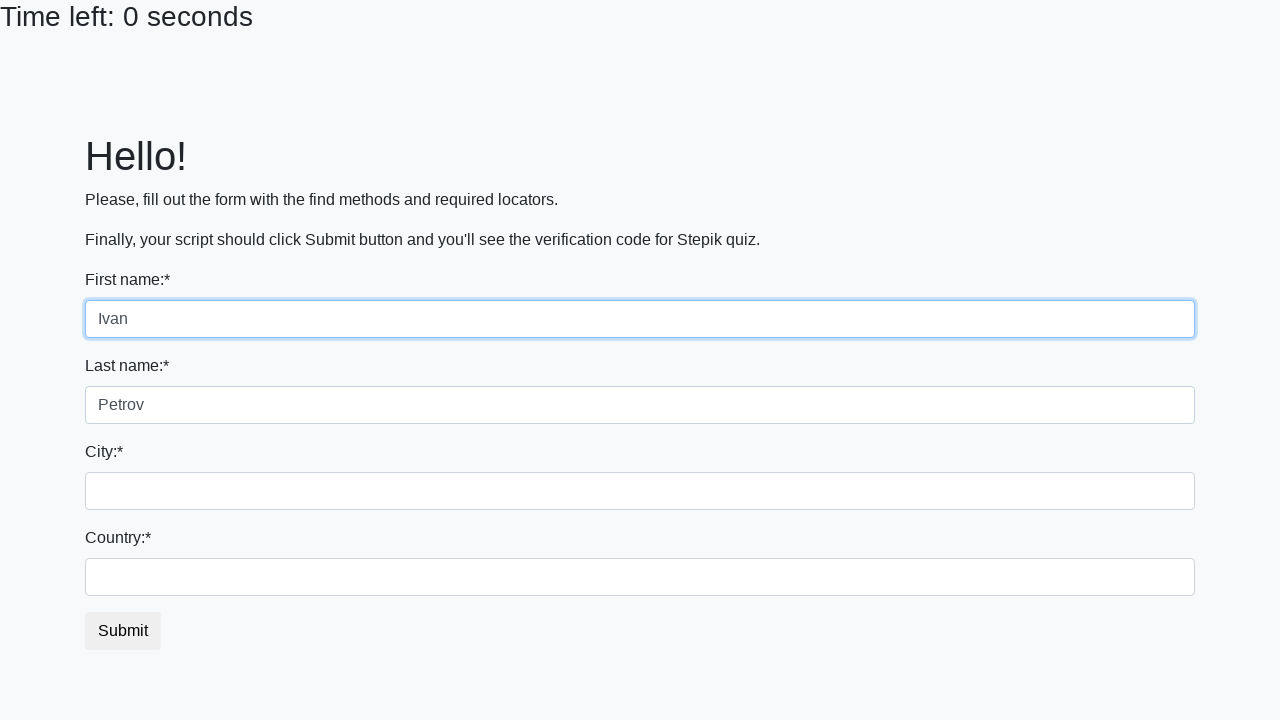

Filled city field with 'Smolensk' using class selector on .city
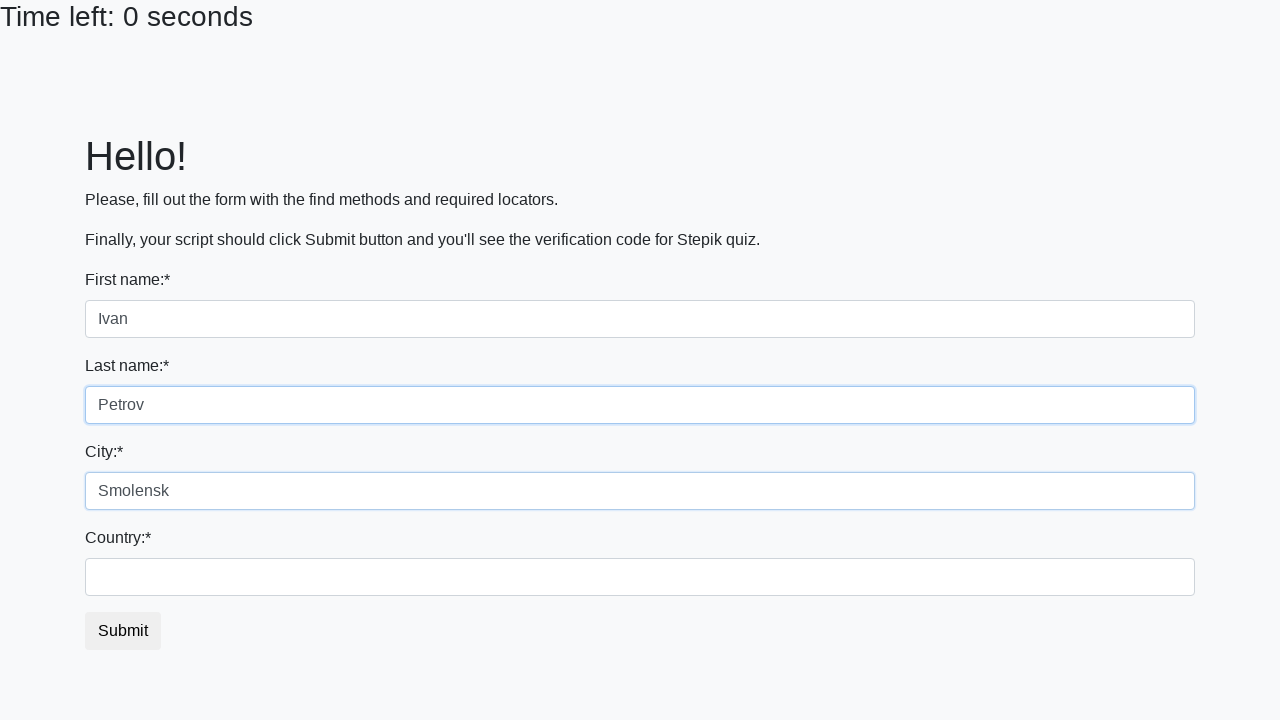

Filled country field with 'Russia' using ID selector on #country
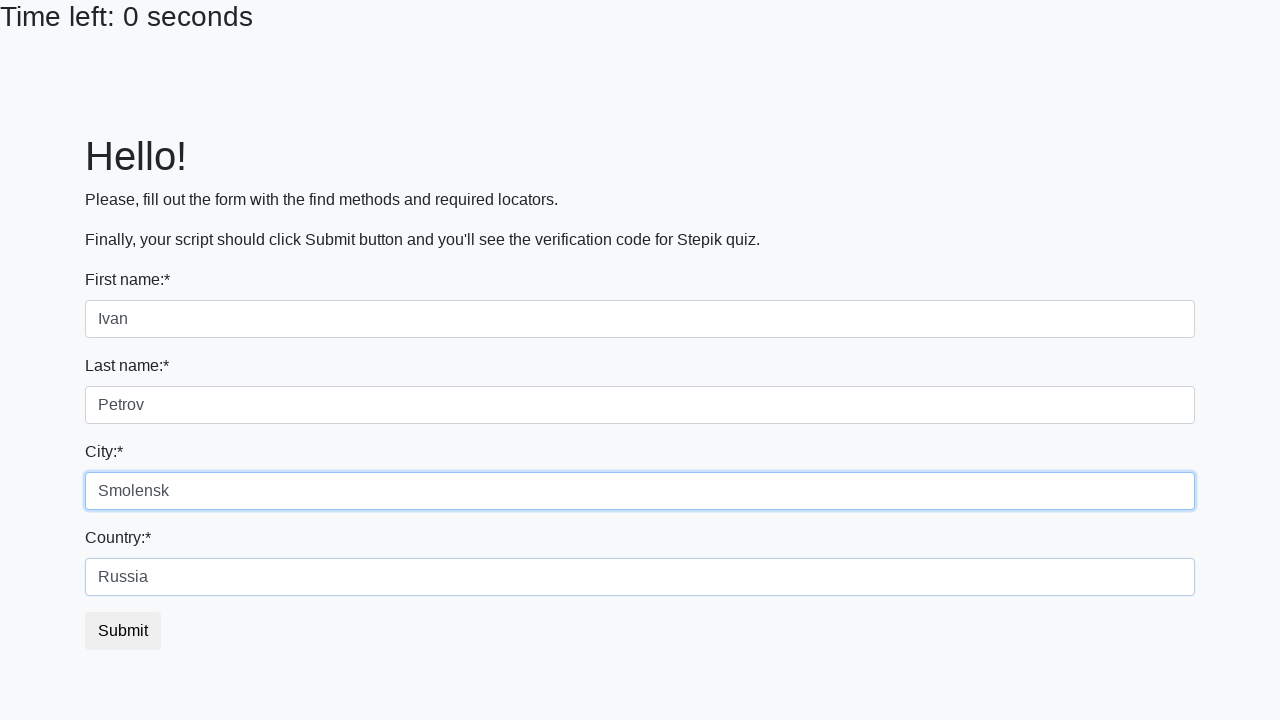

Clicked submit button to submit the form at (123, 631) on button.btn
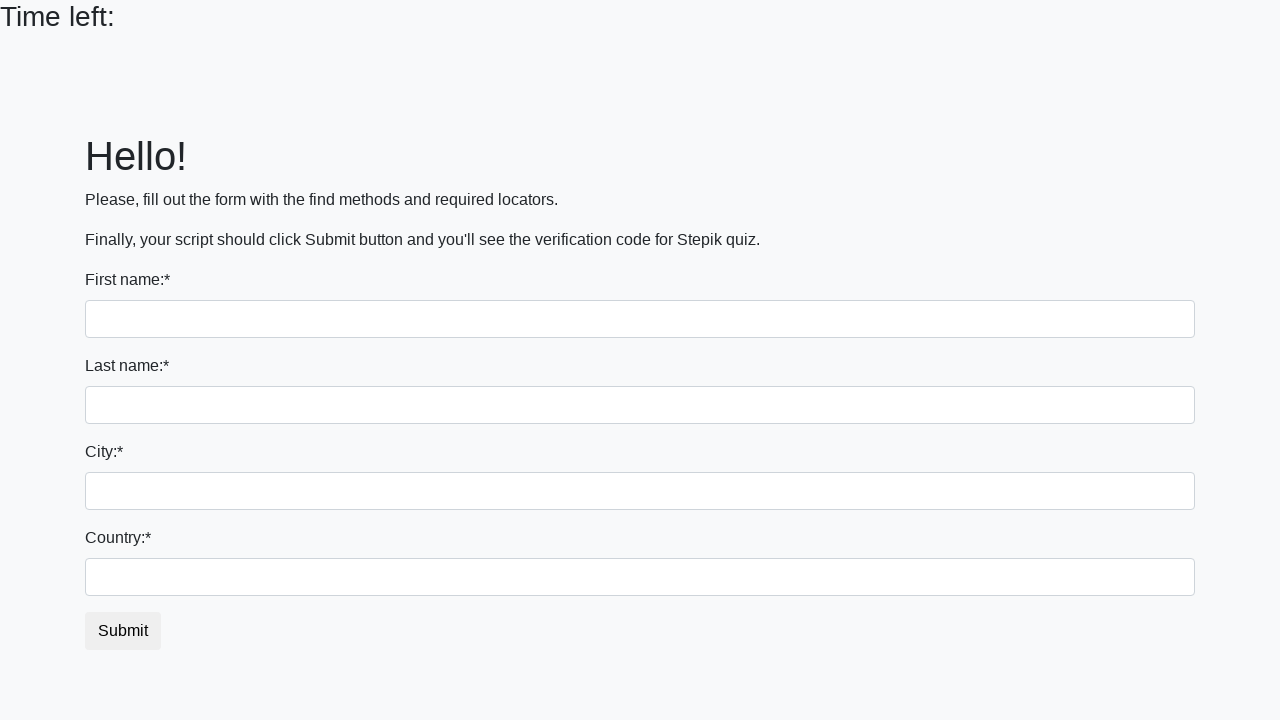

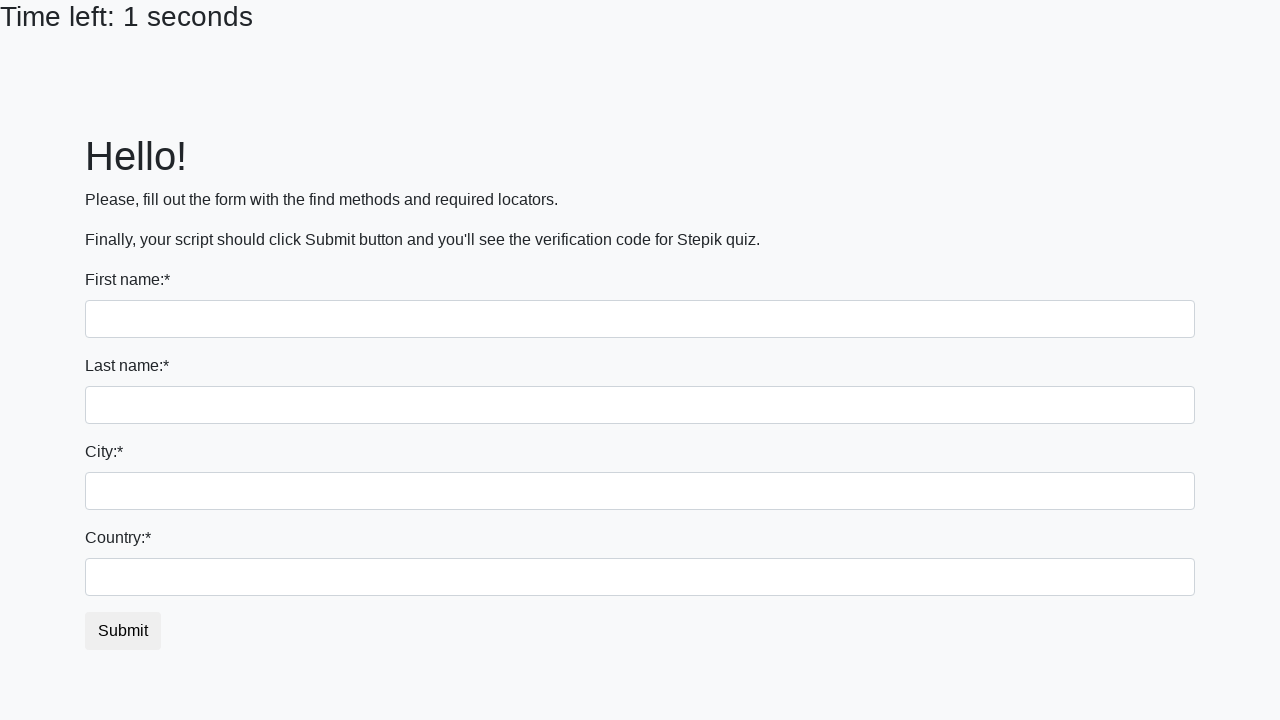